Tests HSBC fund screener by setting risk level to "Speculative - 5", clicking search, navigating to the Holdings tab, and clicking the "Top 5 bond geographic" sub-tab to view bond geographic allocation data.

Starting URL: https://investments3.personal-banking.hsbc.com.hk/public/utb/en-gb/fundScreener

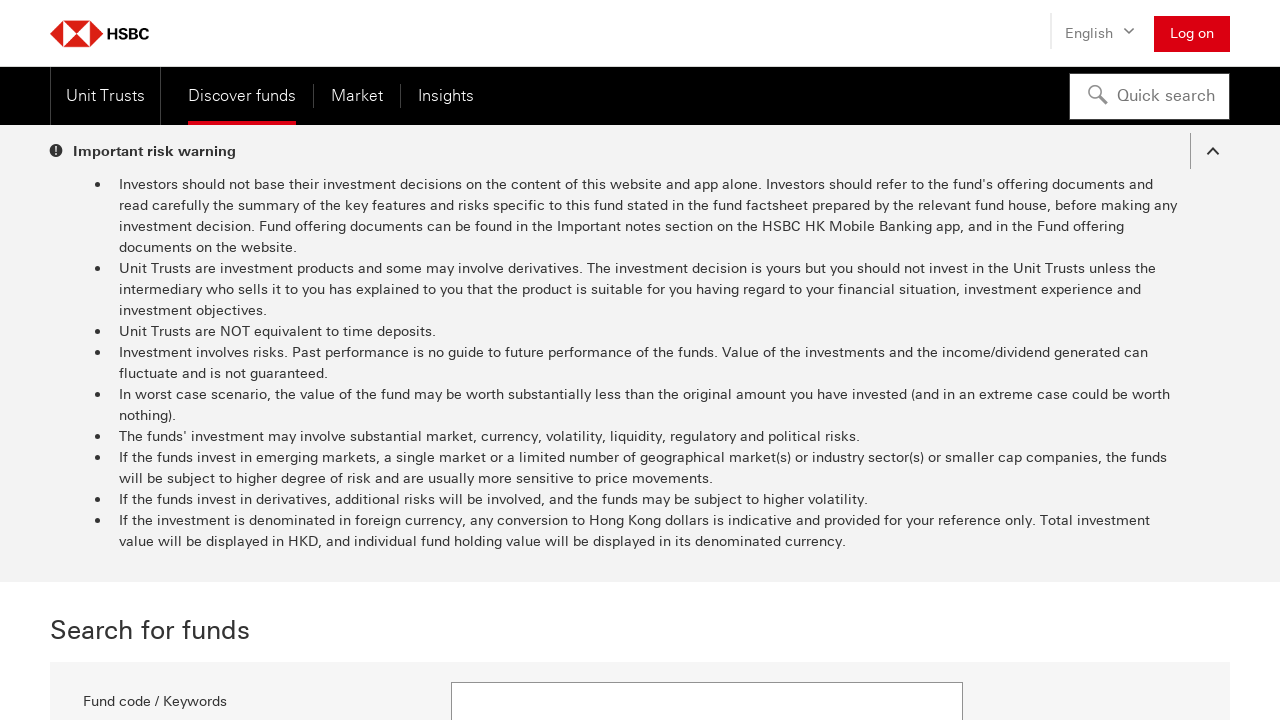

Risk level dropdown element appeared
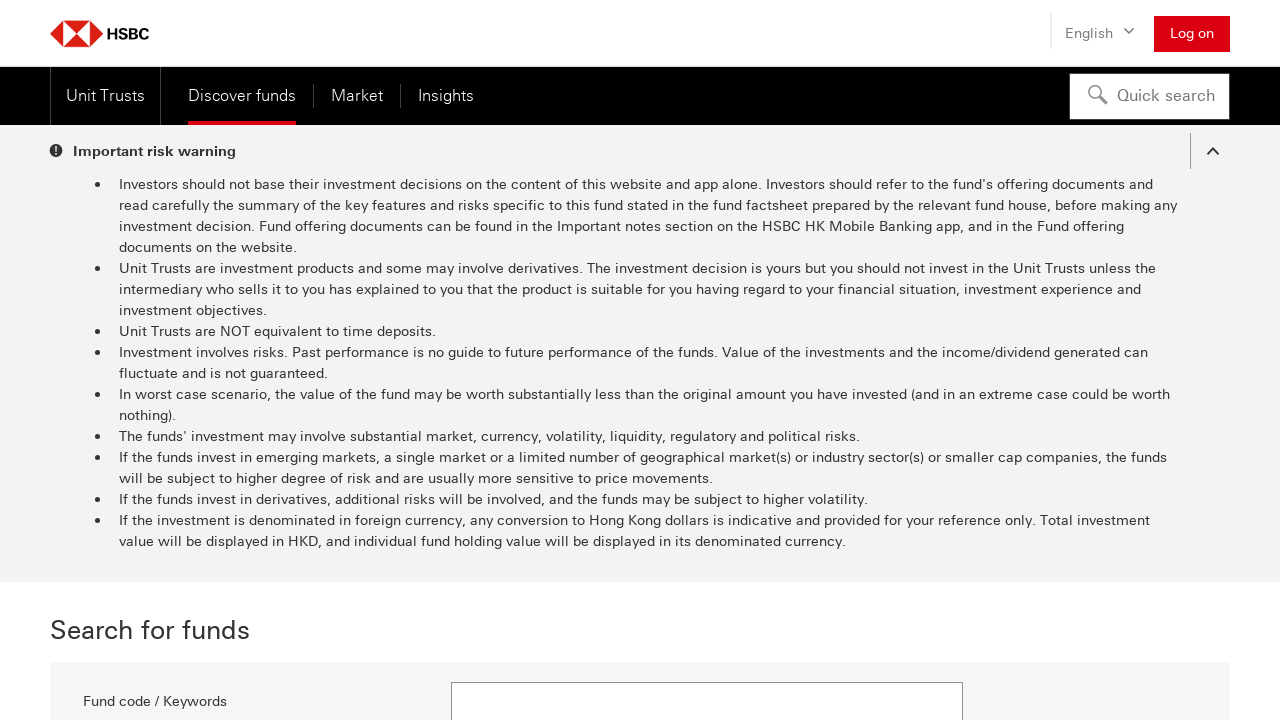

Clicked risk level dropdown at (707, 360) on #dropdown-riskLevel
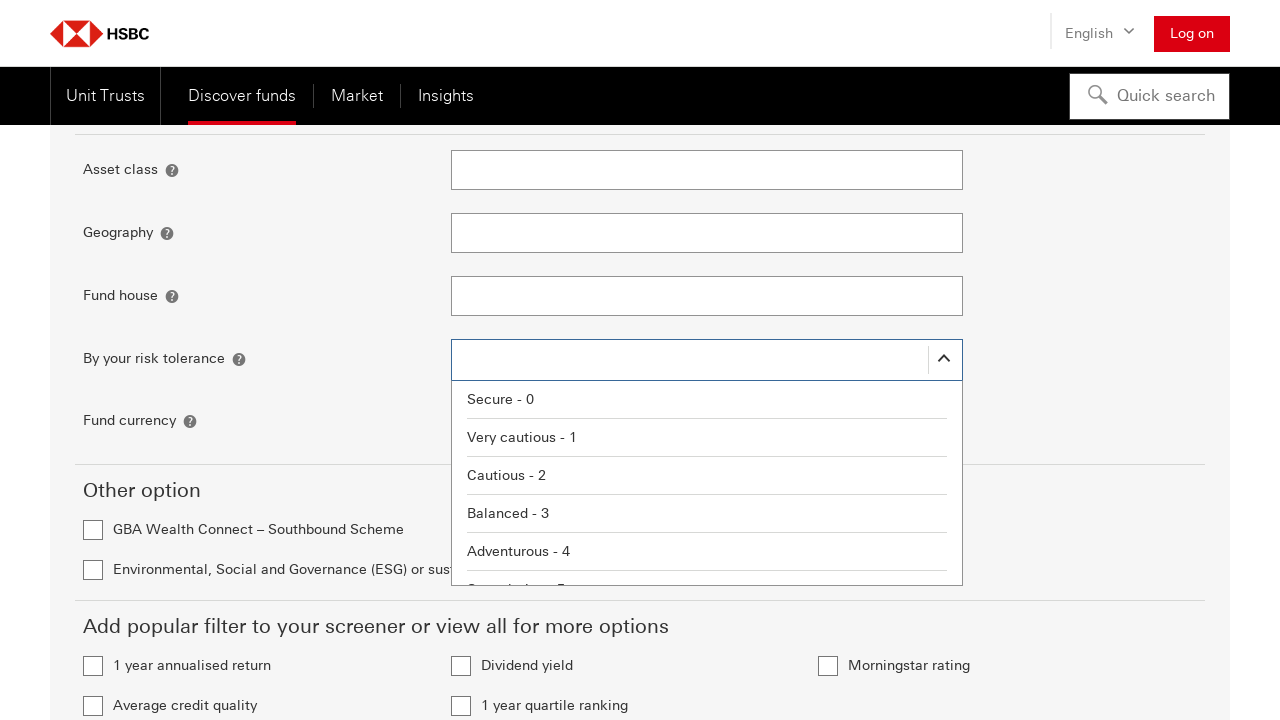

Waited for dropdown menu to open
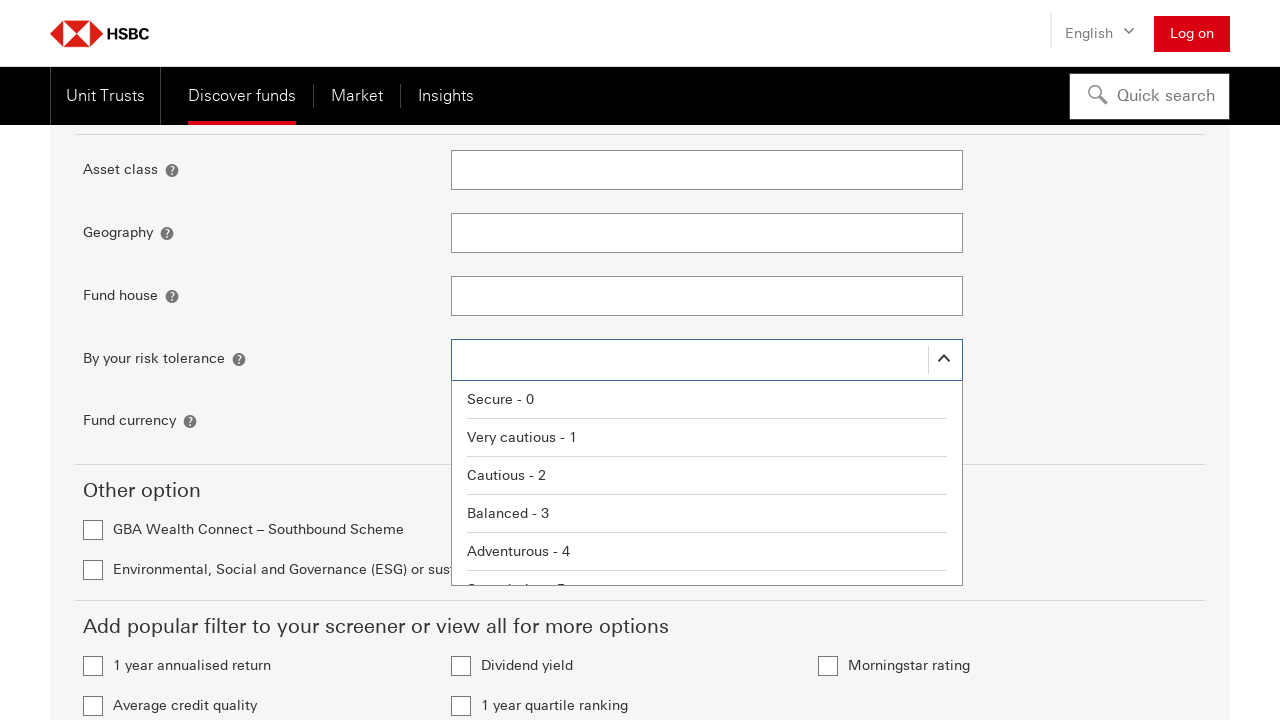

Speculative - 5 option appeared in dropdown
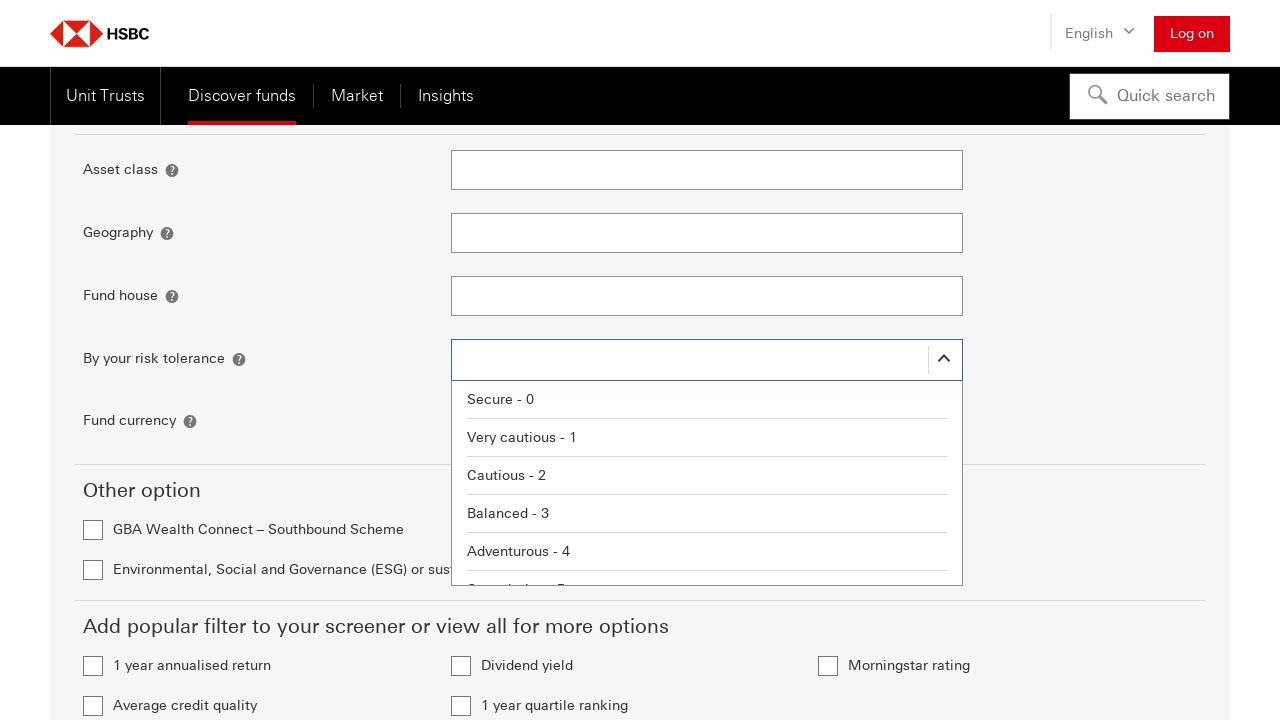

Selected 'Speculative - 5' risk level at (707, 566) on li:has-text("Speculative - 5")
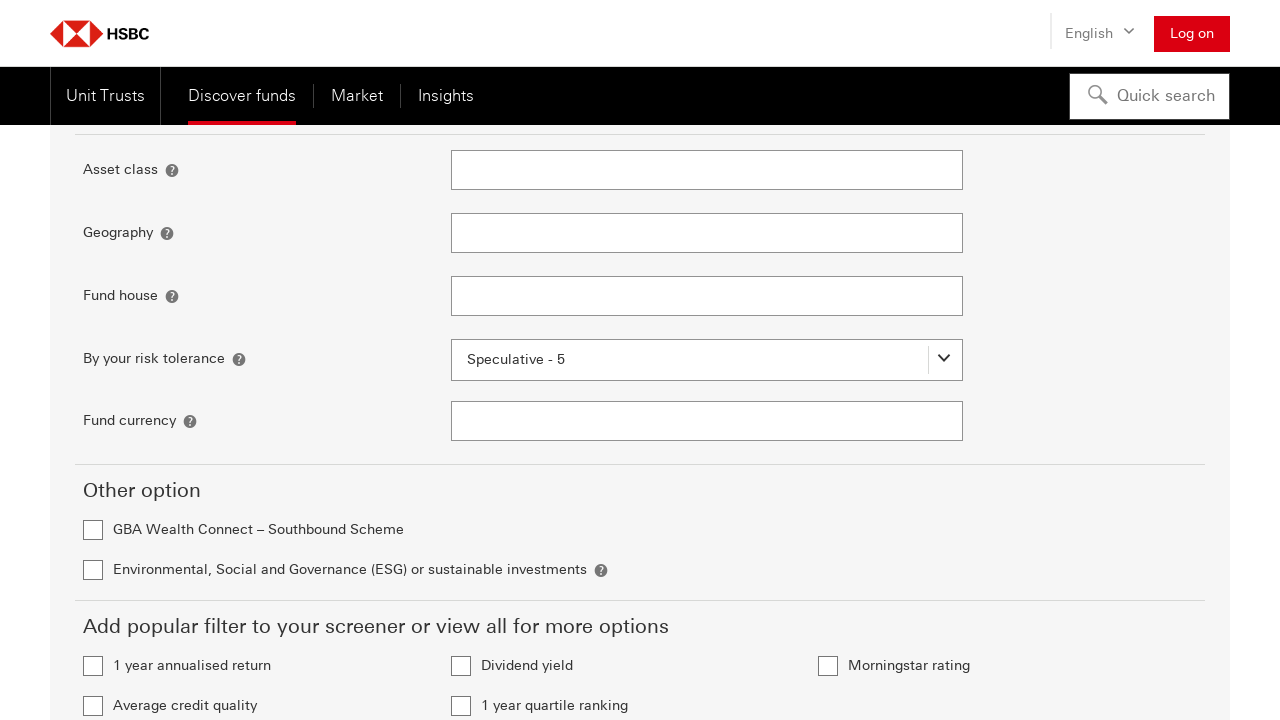

Waited for selection to register
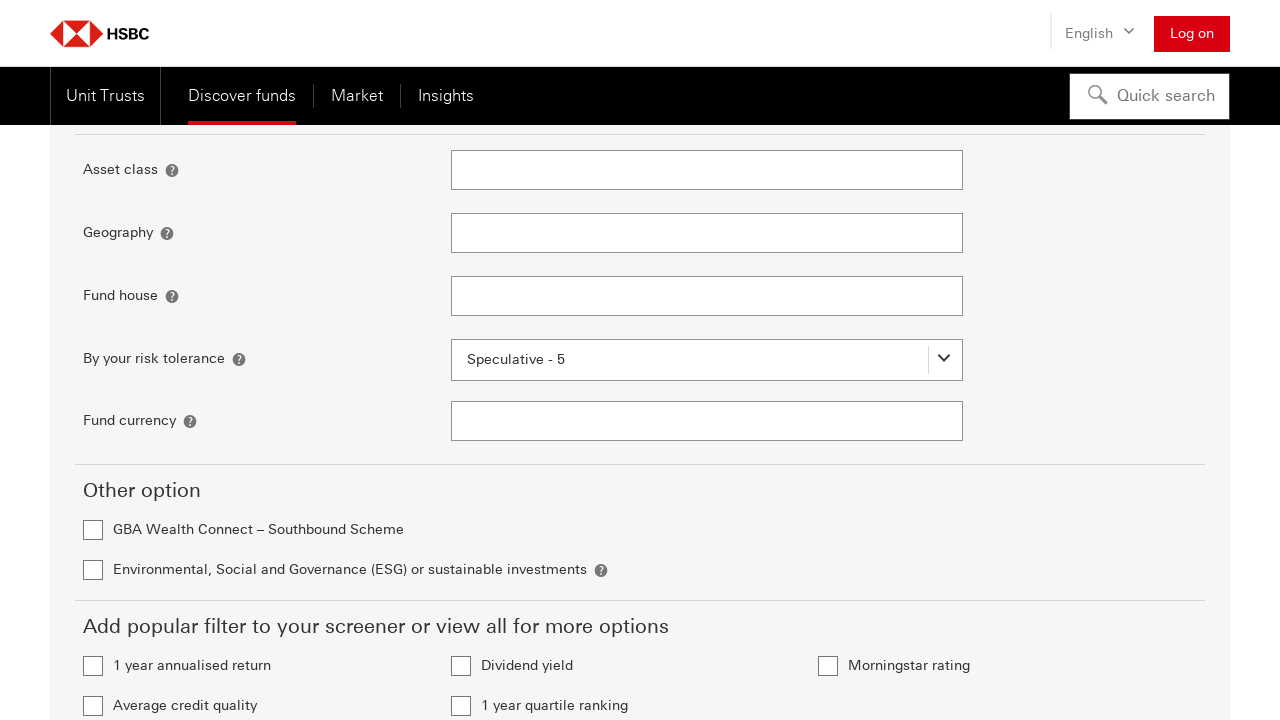

Search button appeared
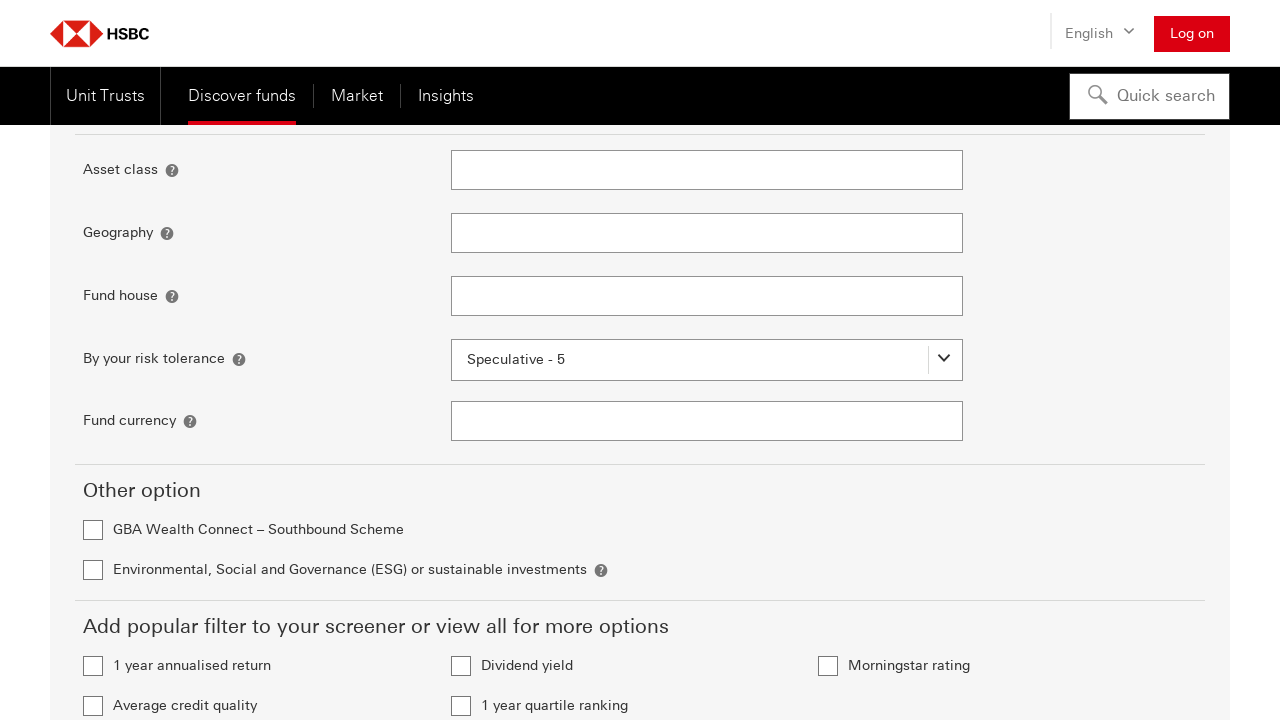

Clicked Search button to apply filter at (1151, 393) on a[data-testid="Search"]
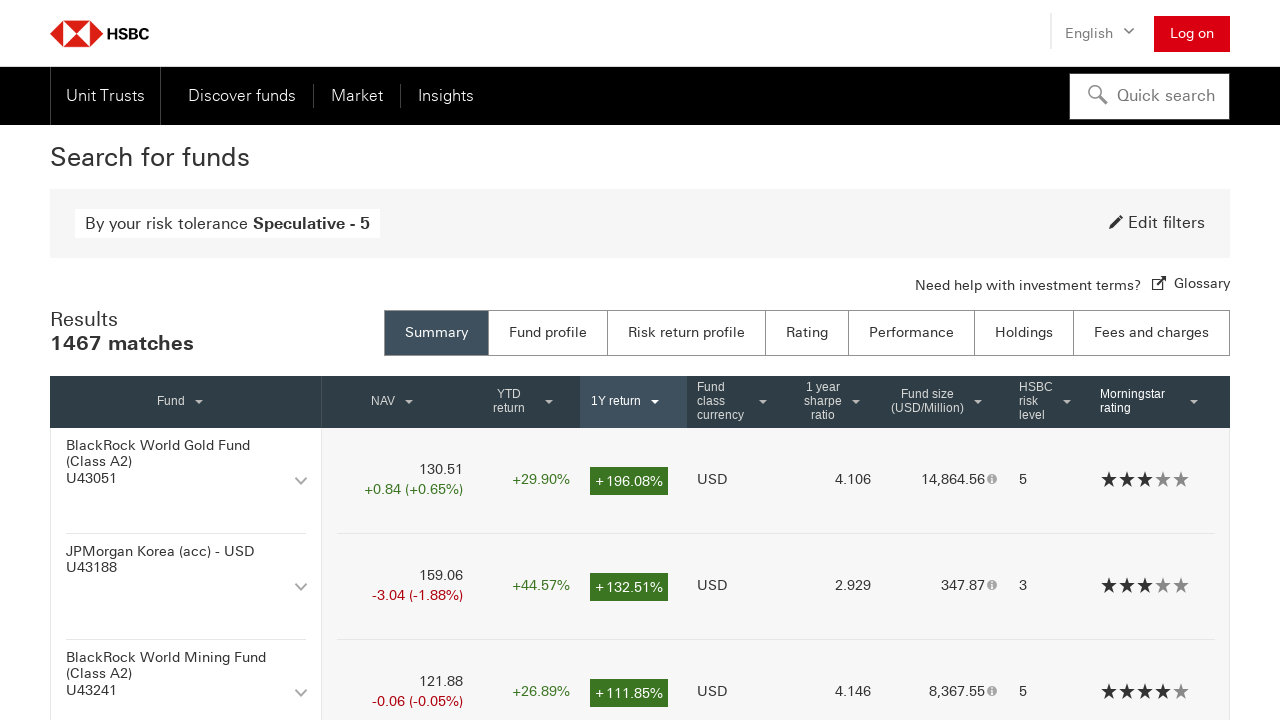

Waited for search results to load
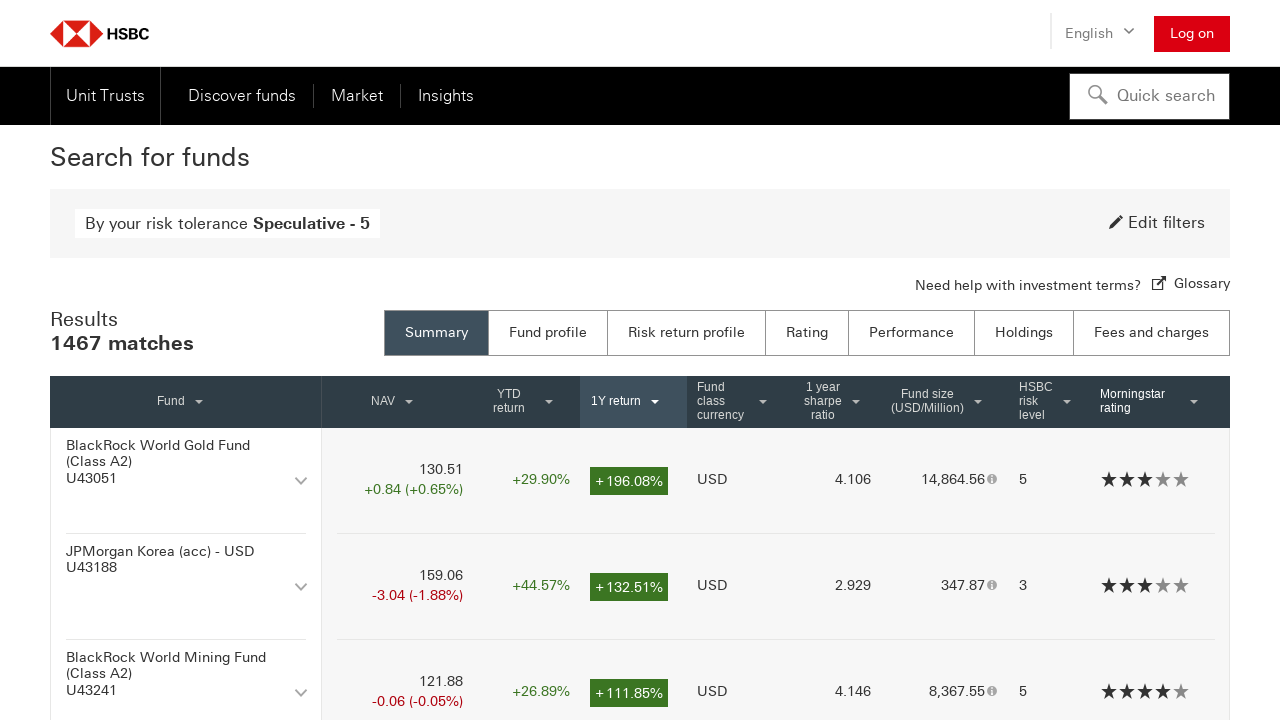

Holdings tab element appeared
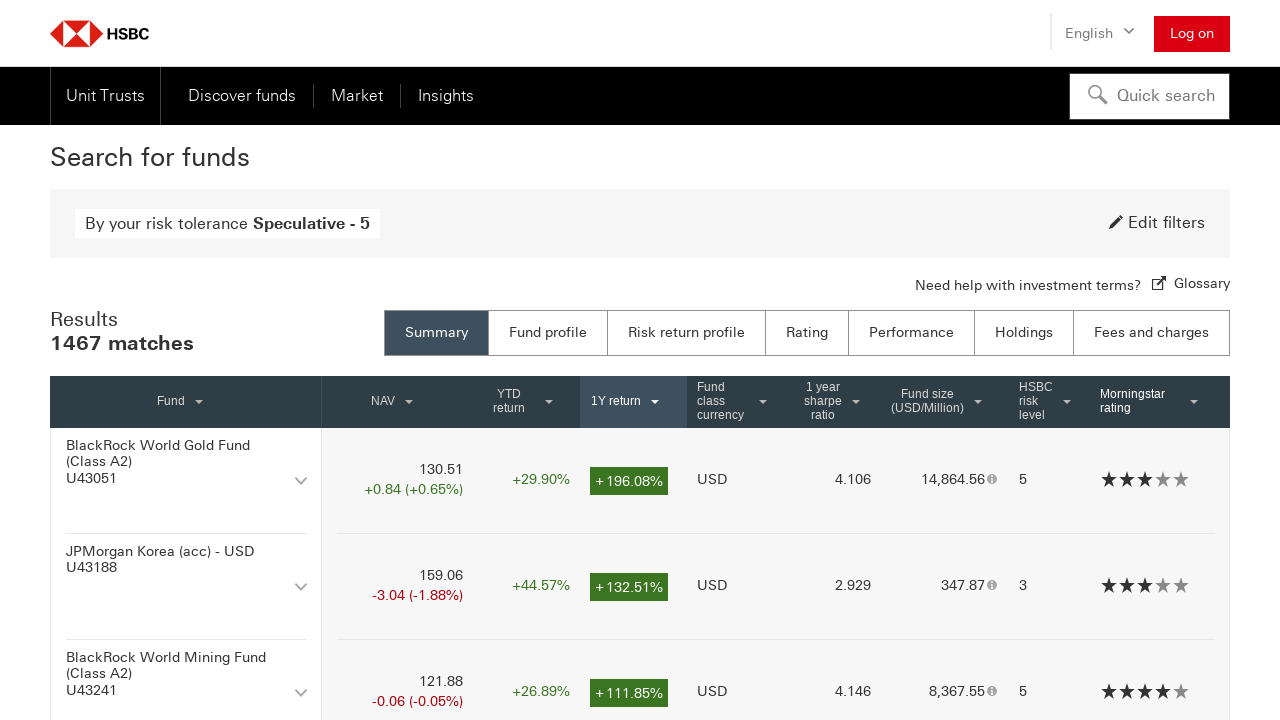

Clicked Holdings tab at (1024, 333) on button:has-text("Holdings"), a:has-text("Holdings"), [data-testid*="holdings"], 
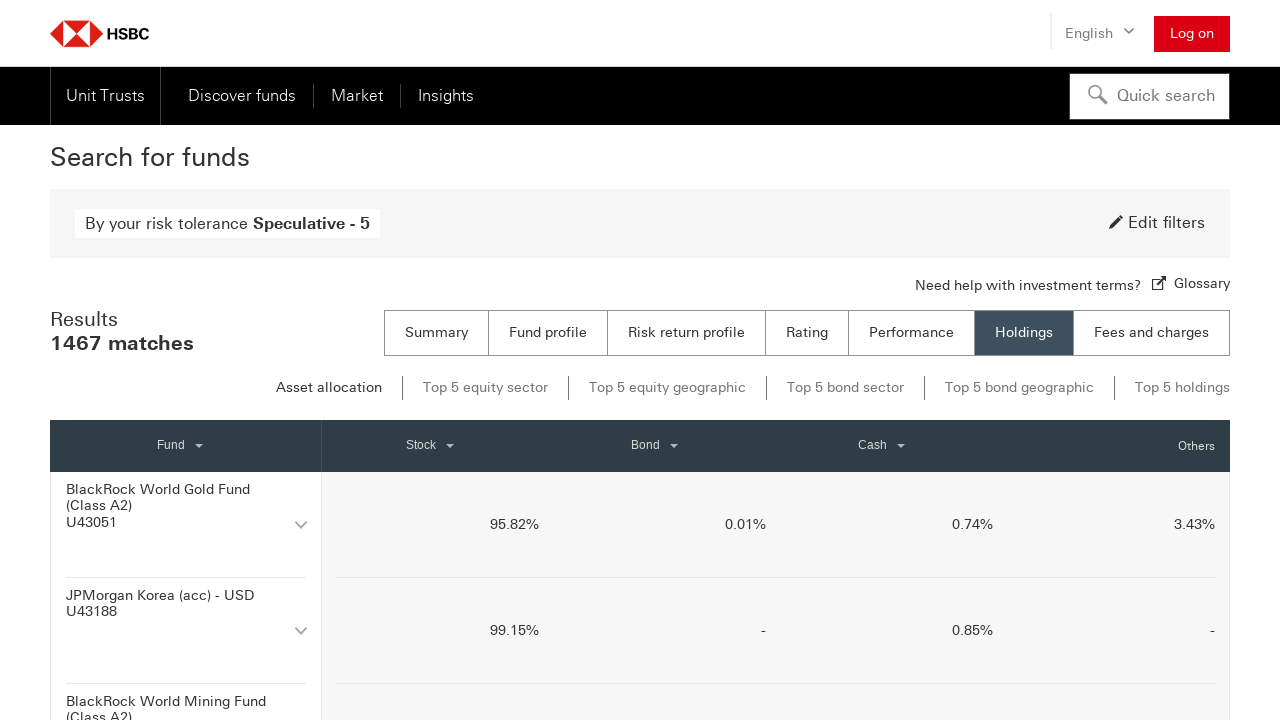

Waited for Holdings tab content to load
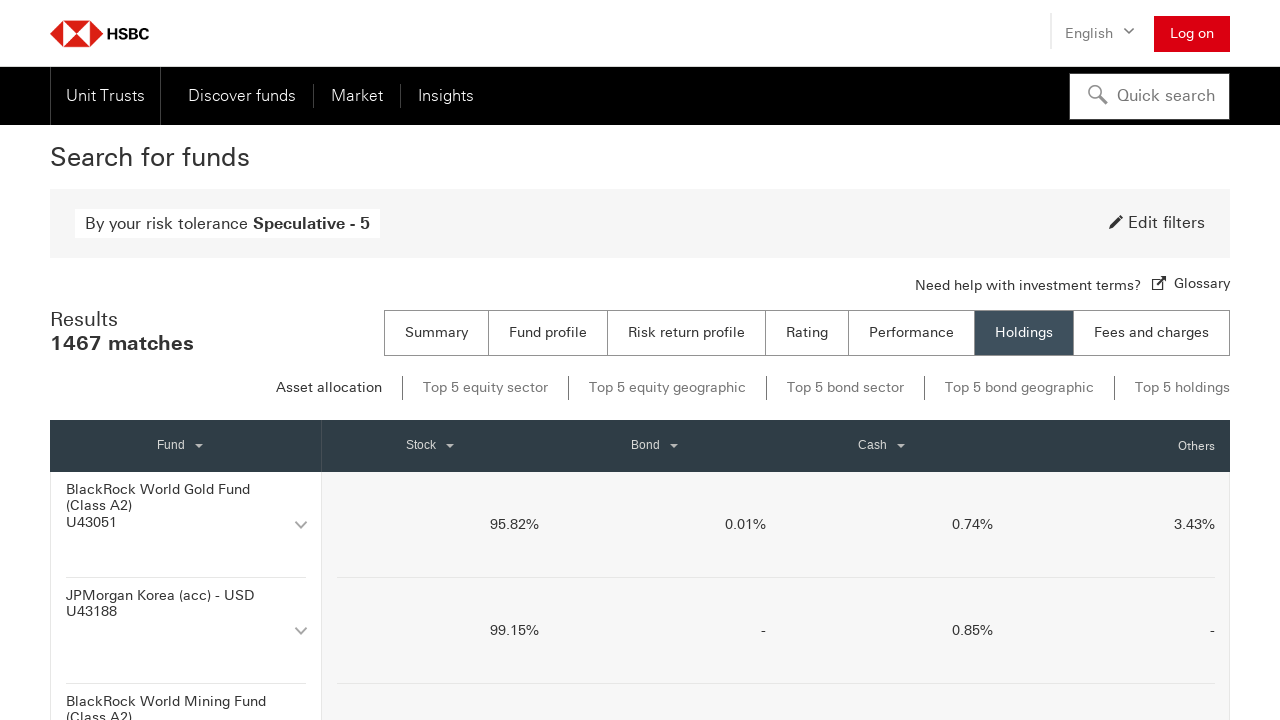

Top 5 bond geographic sub-tab element appeared
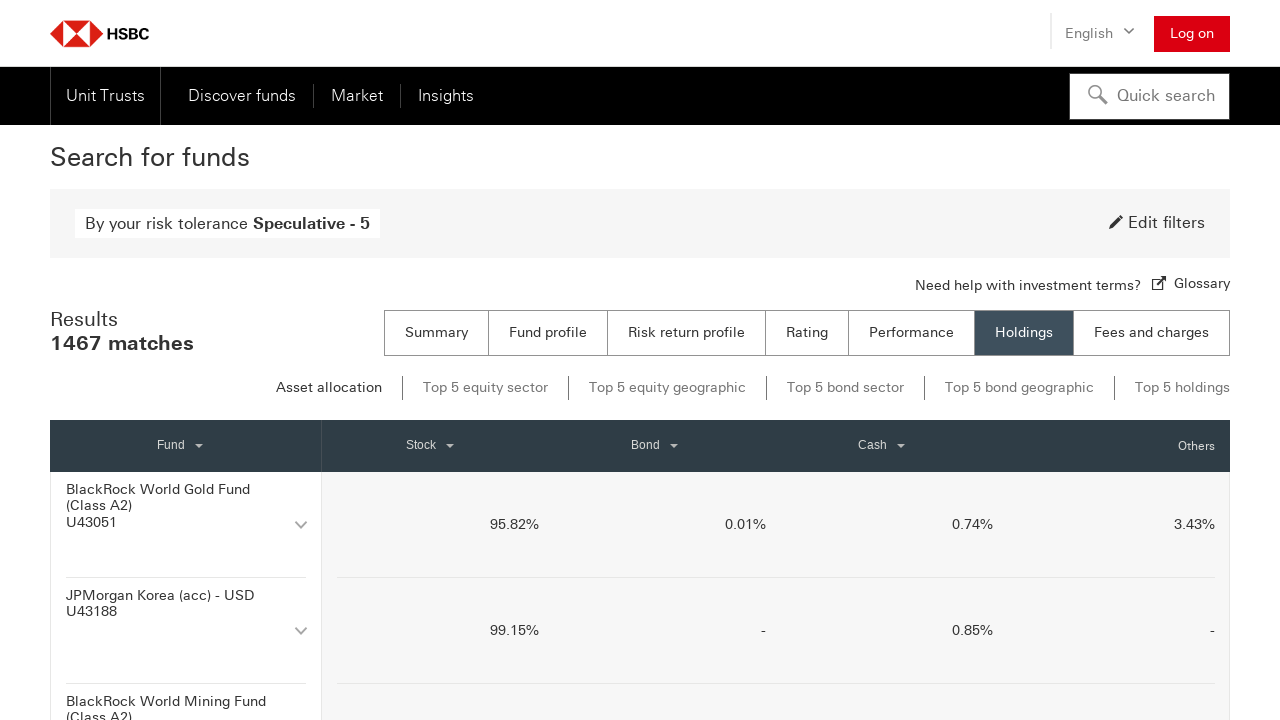

Clicked 'Top 5 bond geographic' sub-tab at (1019, 388) on li:has-text("Top 5 bond geographic"), button:has-text("Top 5 bond geographic"), 
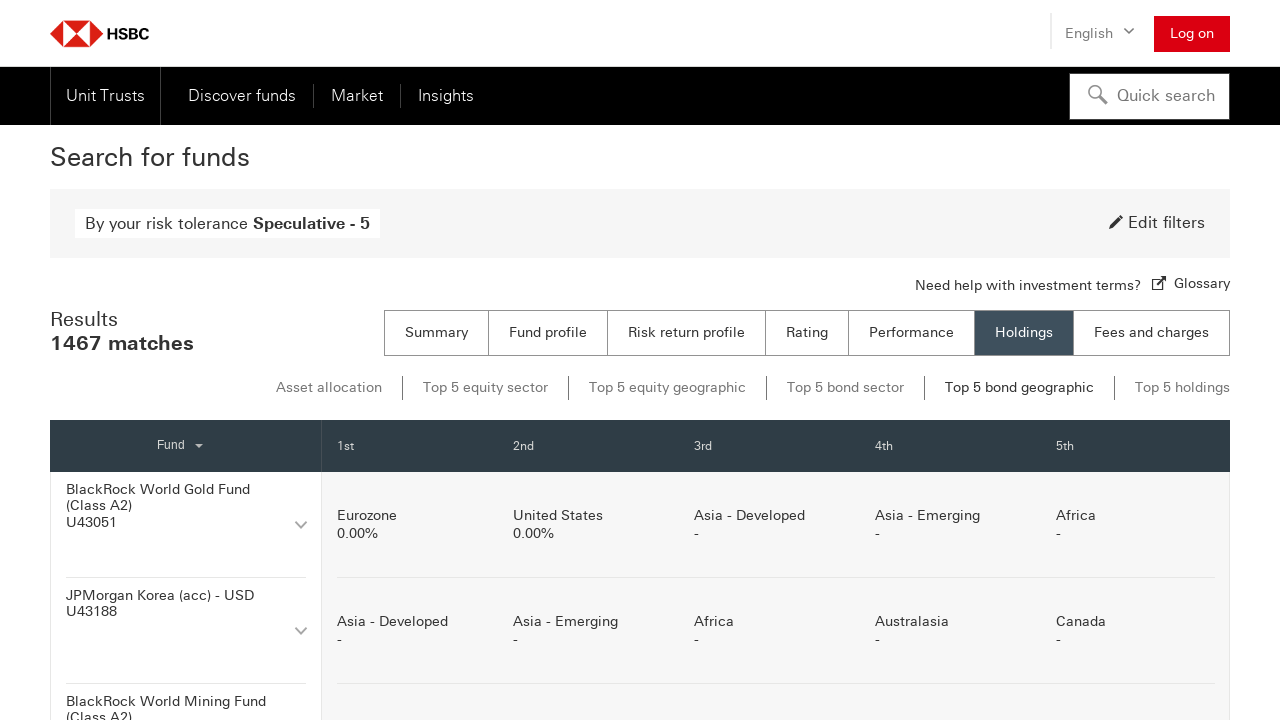

Waited for bond geographic allocation data to load
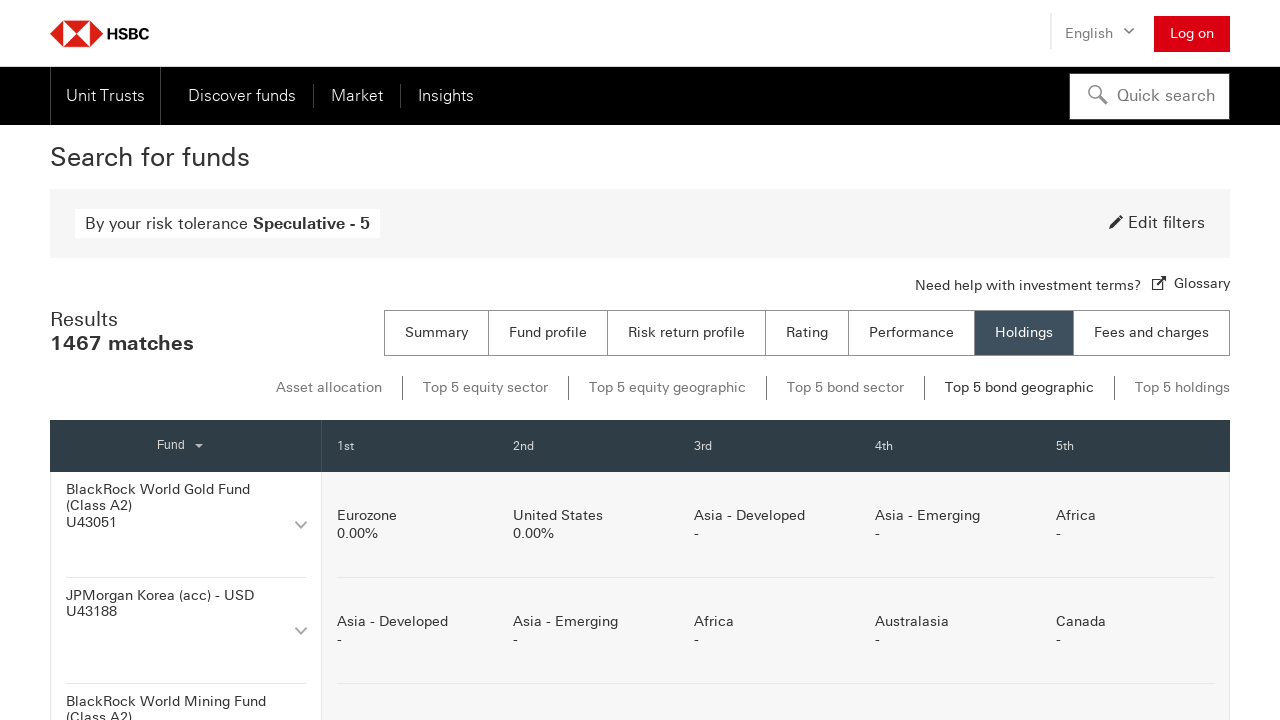

Page reached networkidle state - all resources loaded
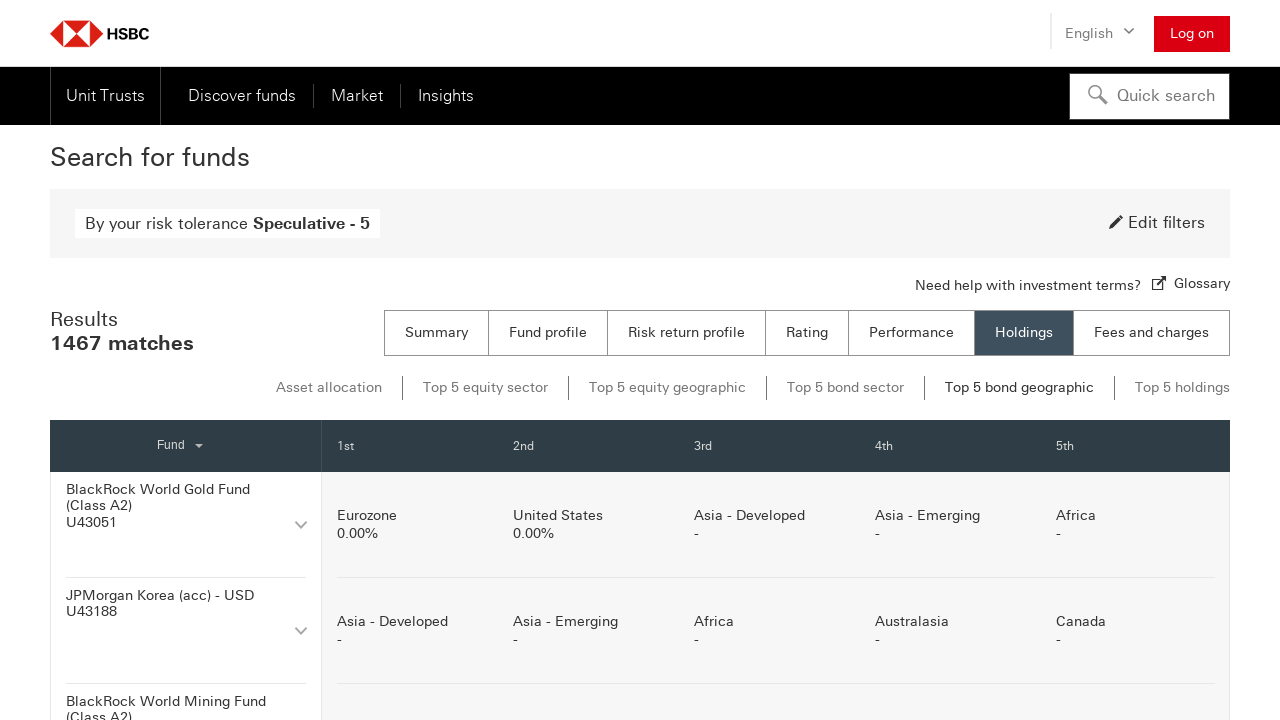

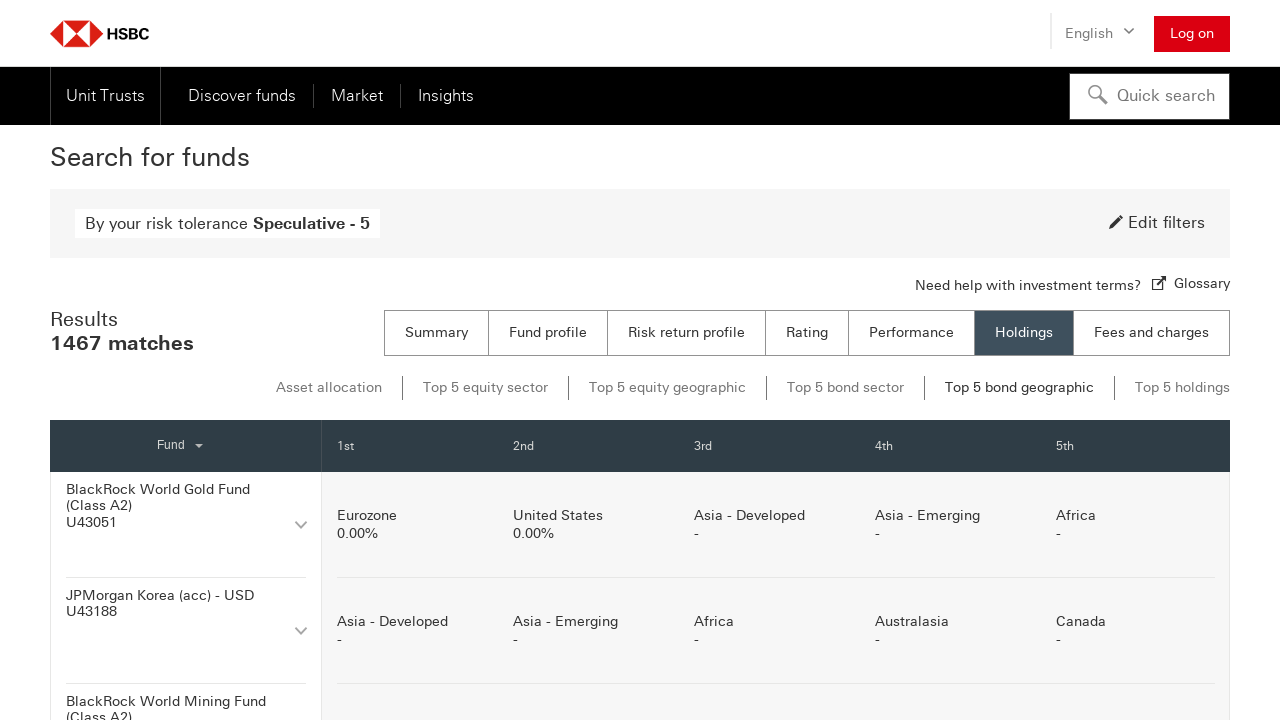